Navigates to the NWSL Soccer regular season schedule page and verifies it loads successfully by checking the page title.

Starting URL: https://www.nwslsoccer.com/schedule/regular-season

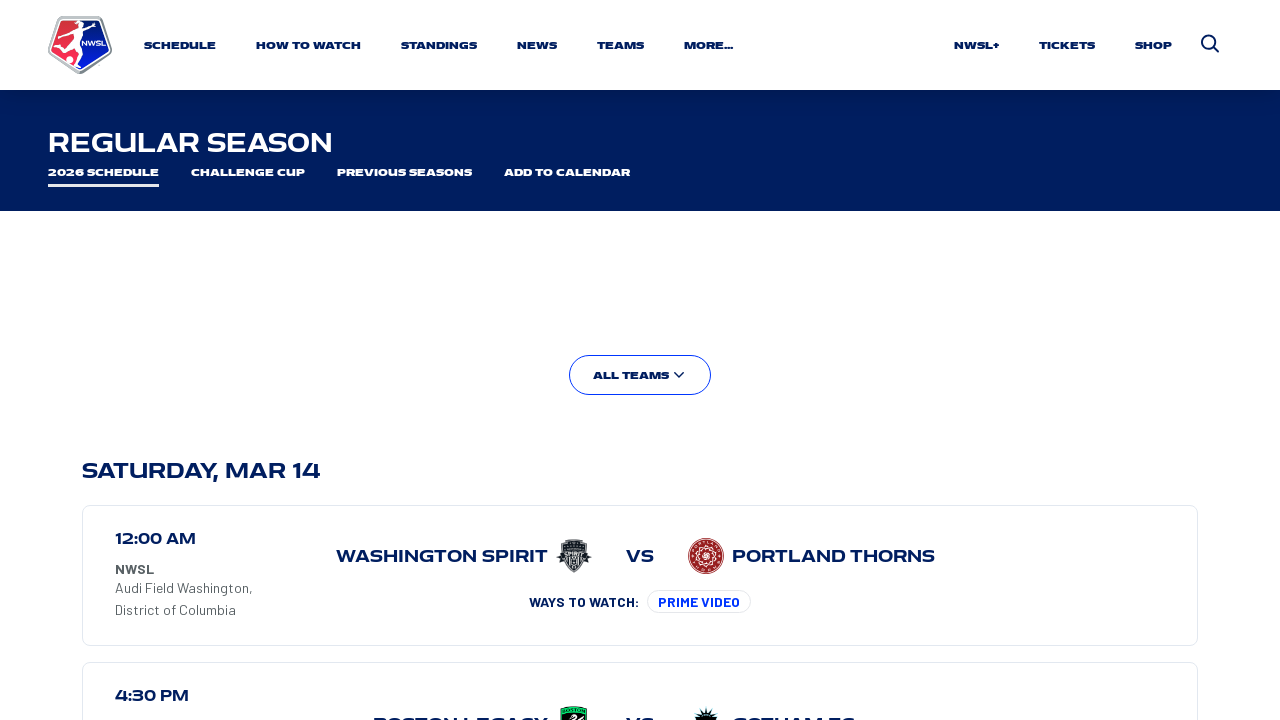

Navigated to NWSL Soccer regular season schedule page
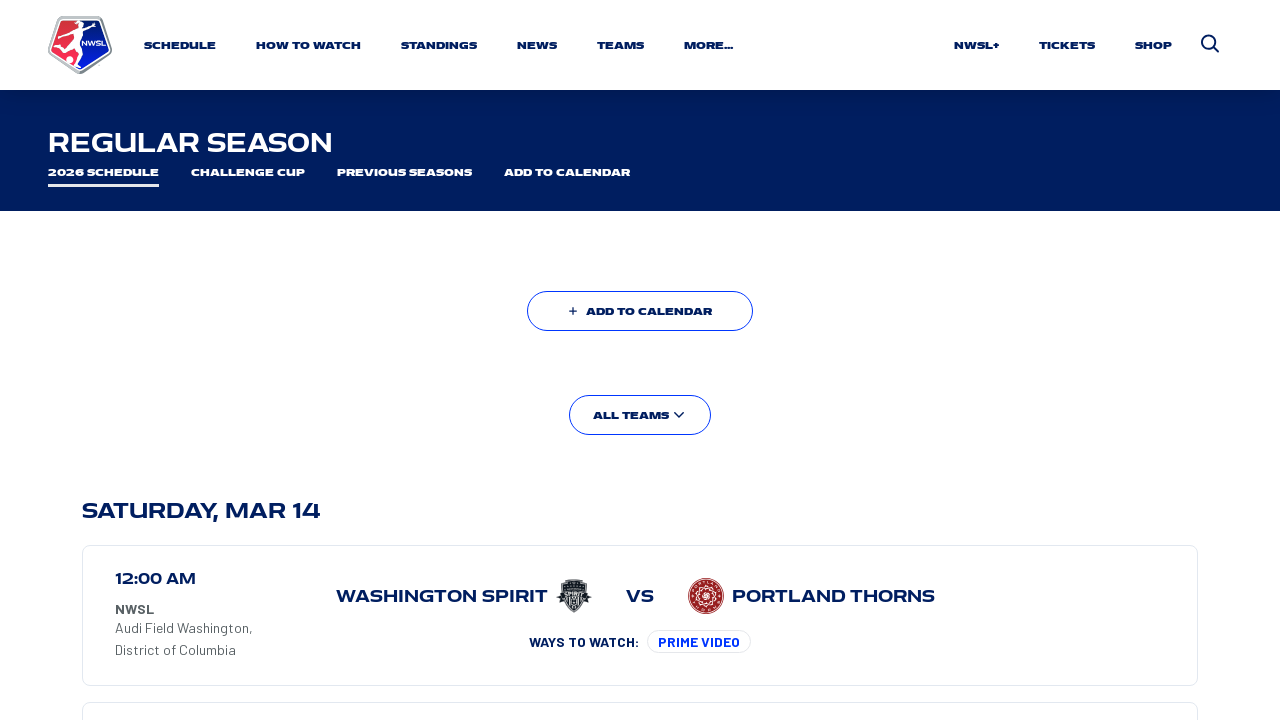

Page DOM content loaded
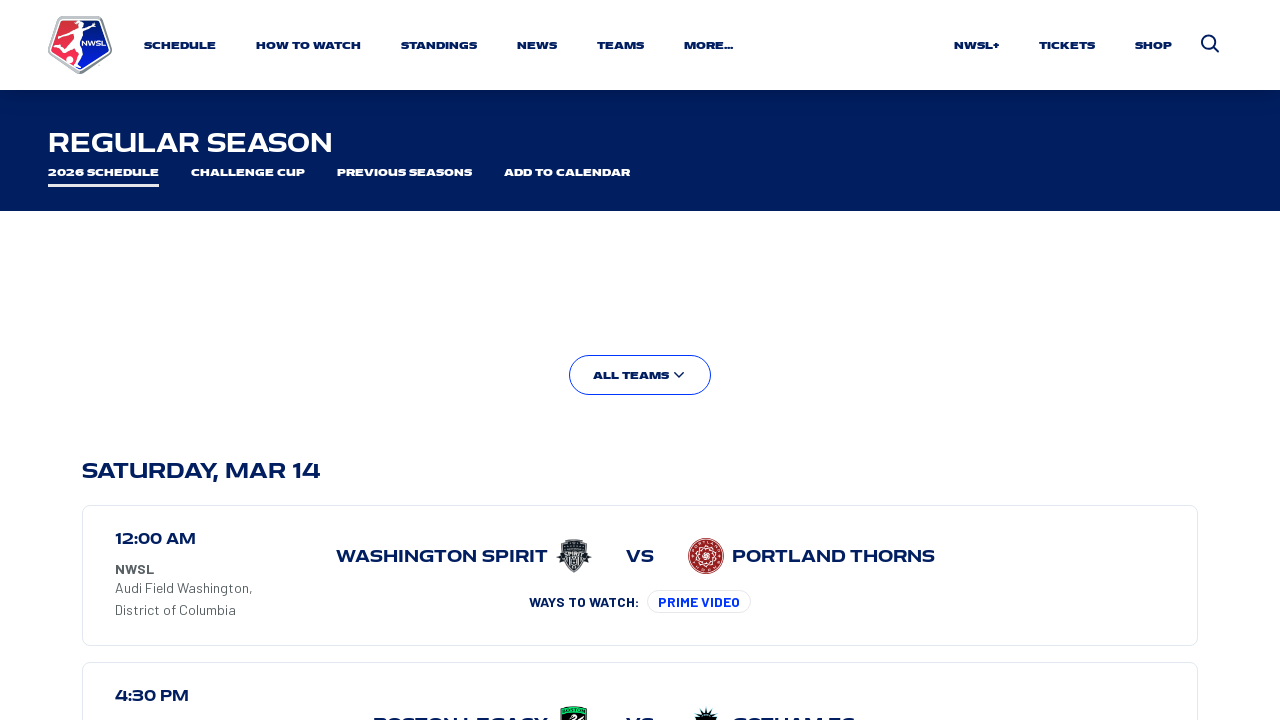

Verified page title is not empty
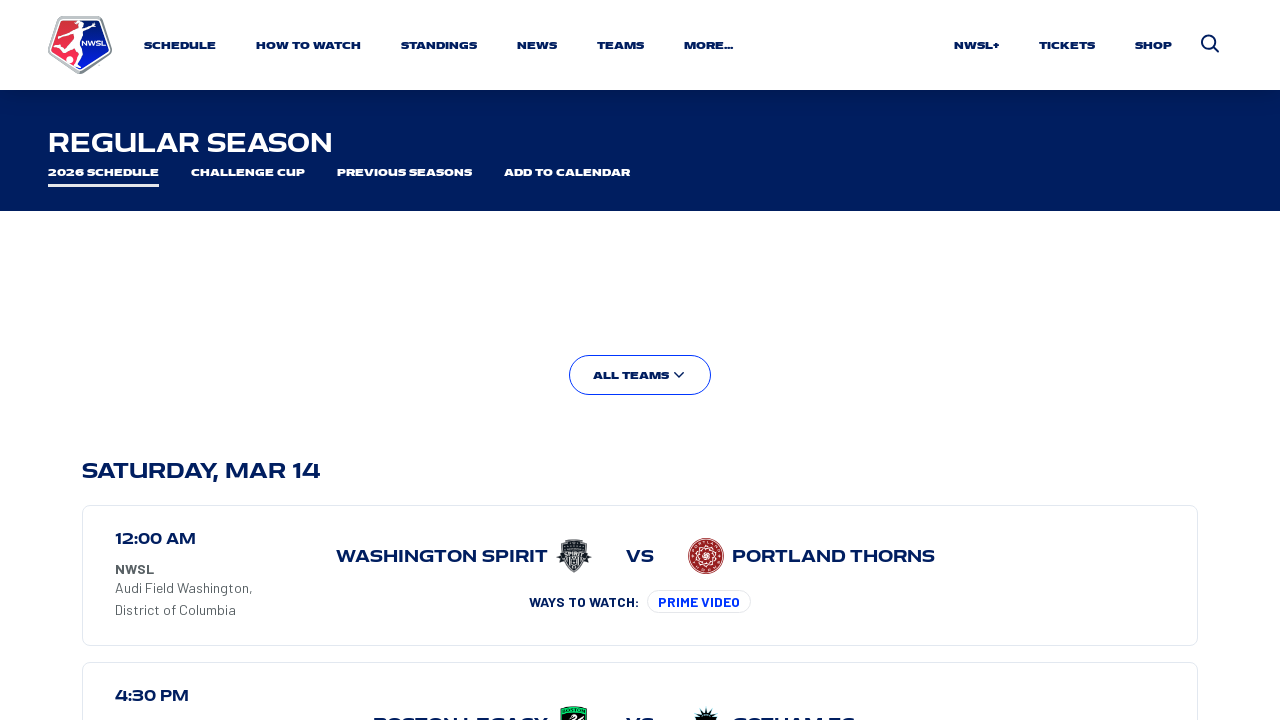

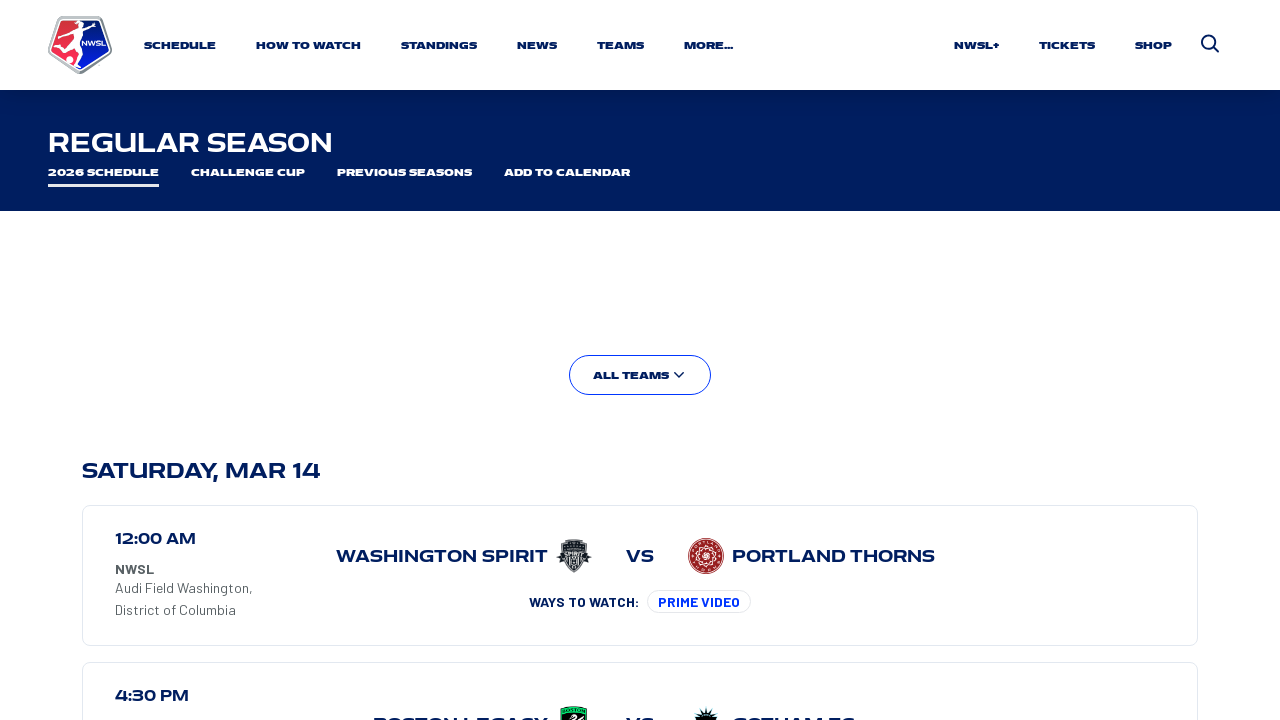